Tests the date picker by clearing the existing date and entering a new date value

Starting URL: https://demoqa.com/date-picker

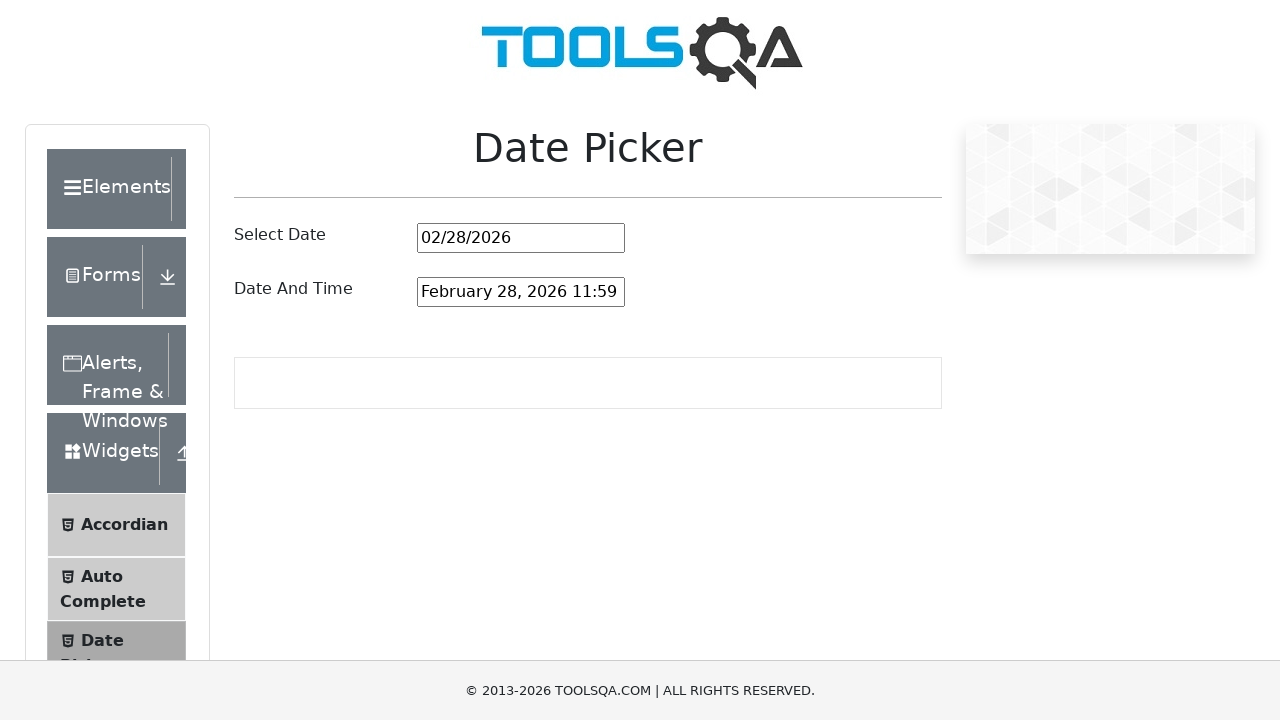

Clicked on the date picker input field at (521, 238) on #datePickerMonthYearInput
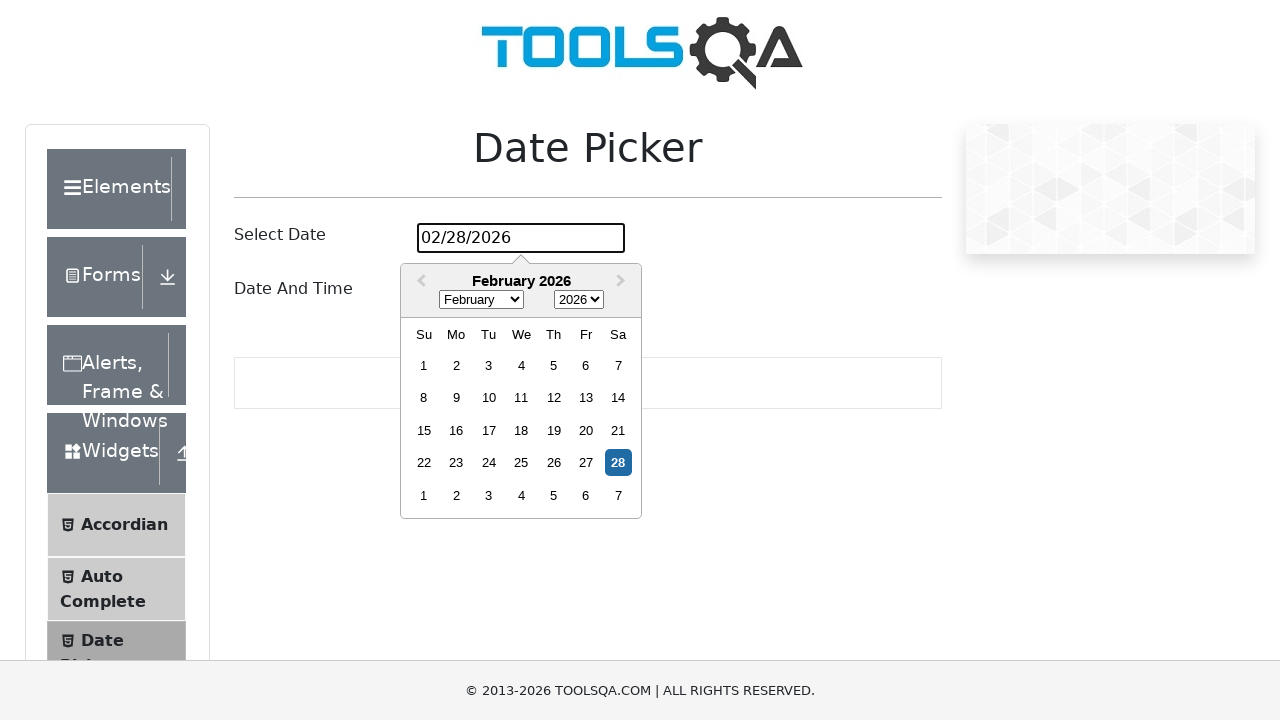

Selected all text in the date picker input on #datePickerMonthYearInput
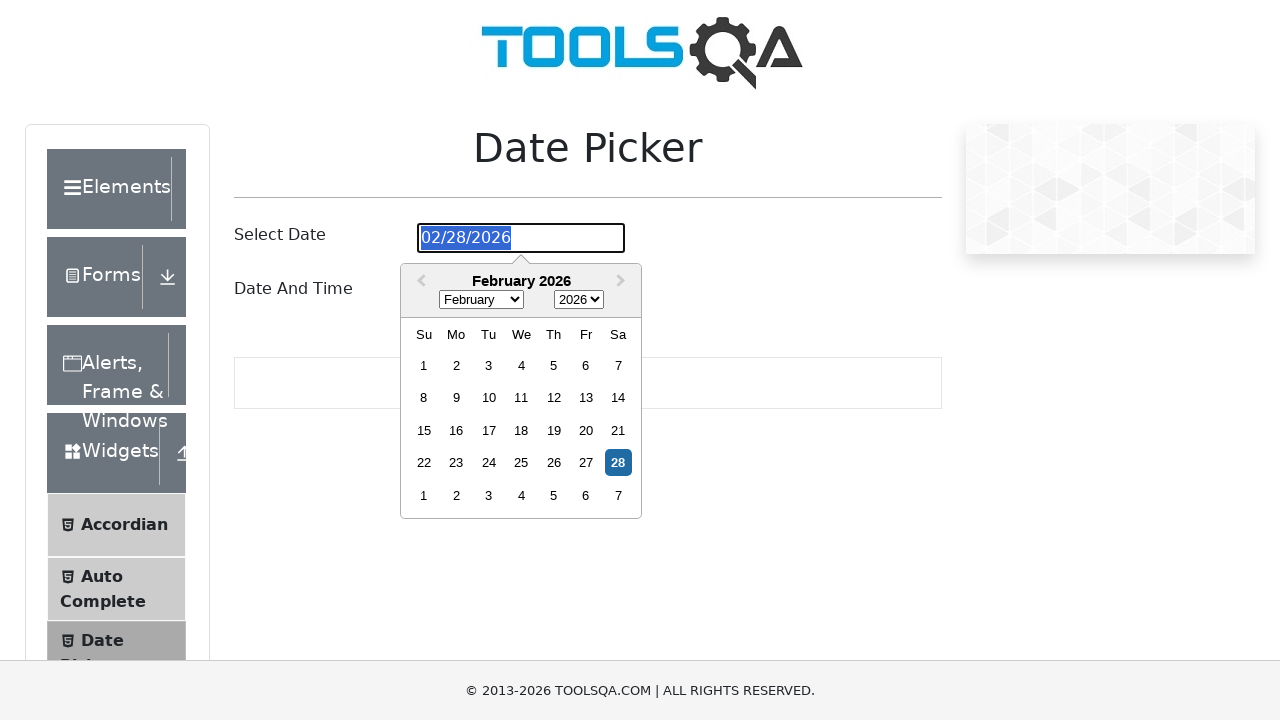

Cleared the existing date value on #datePickerMonthYearInput
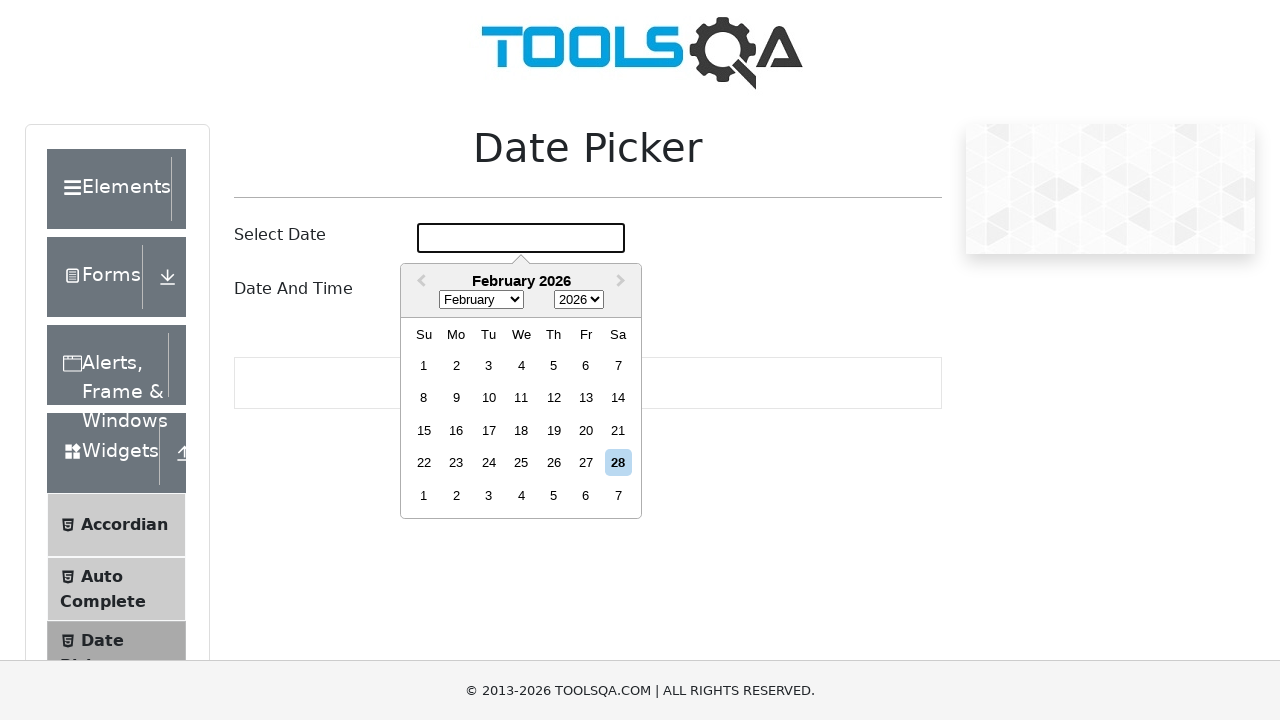

Entered new date value '12/20/2023' into the date picker on #datePickerMonthYearInput
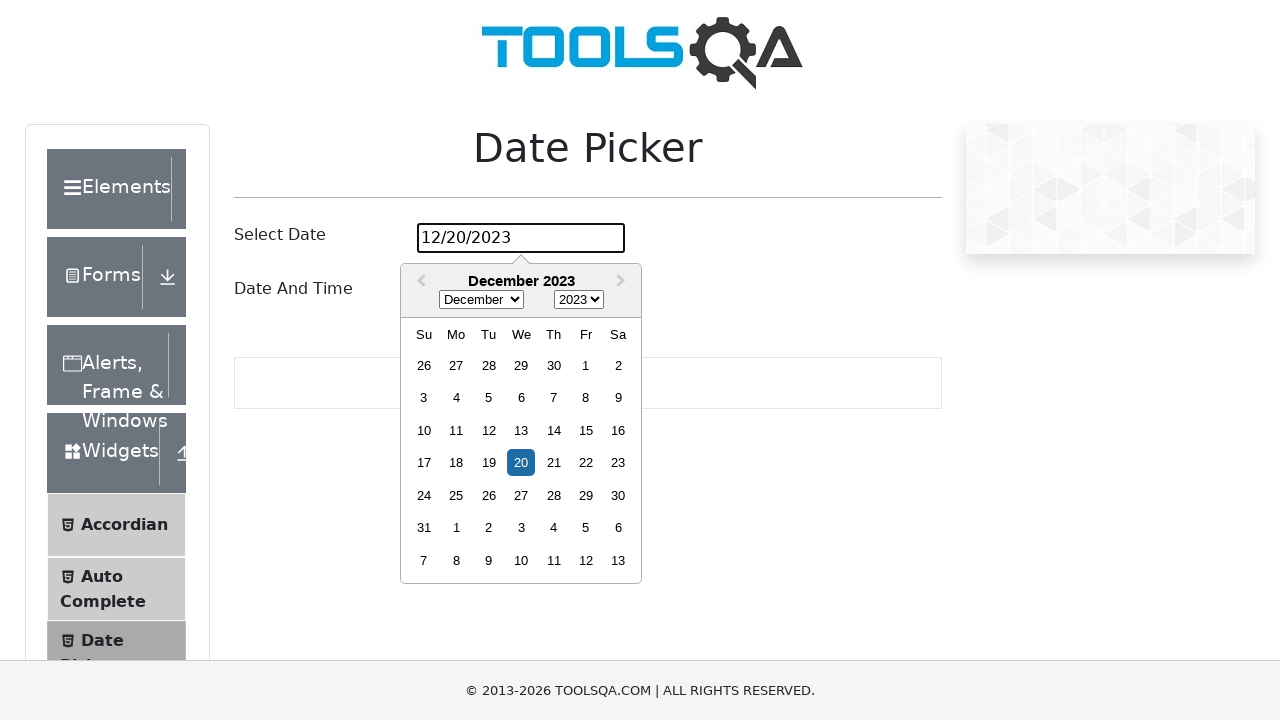

Pressed Enter to confirm the new date selection on #datePickerMonthYearInput
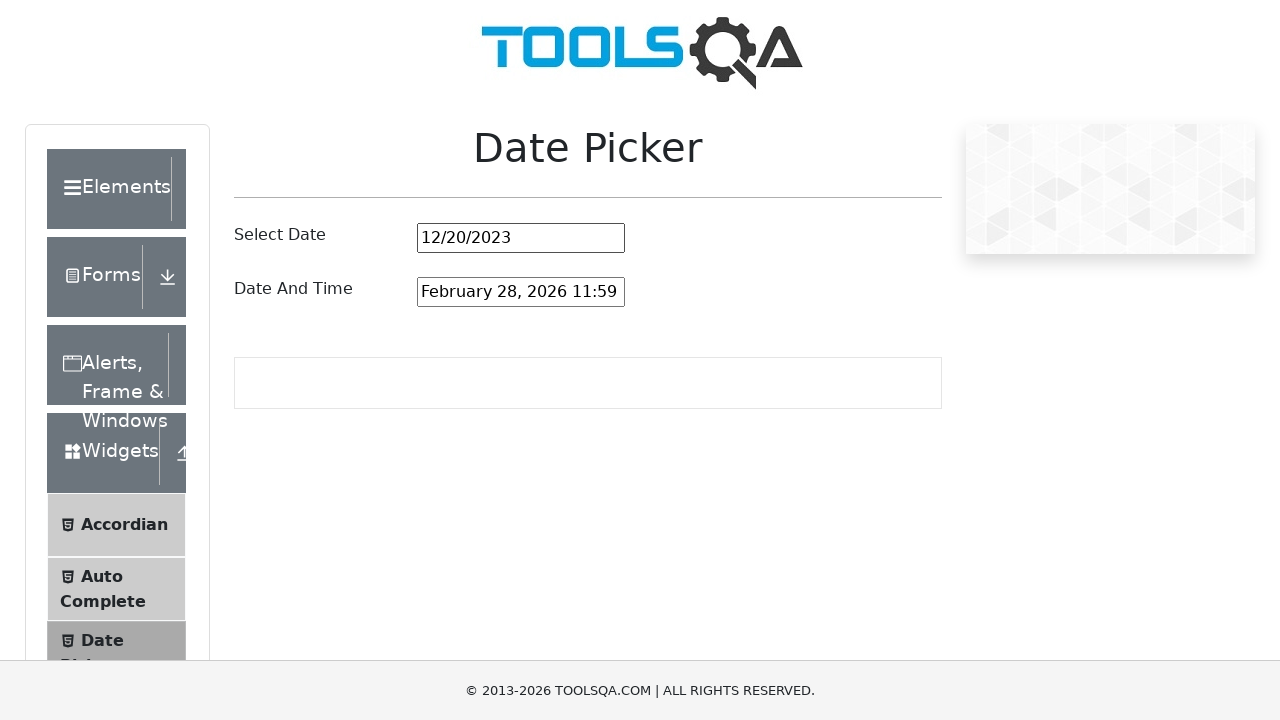

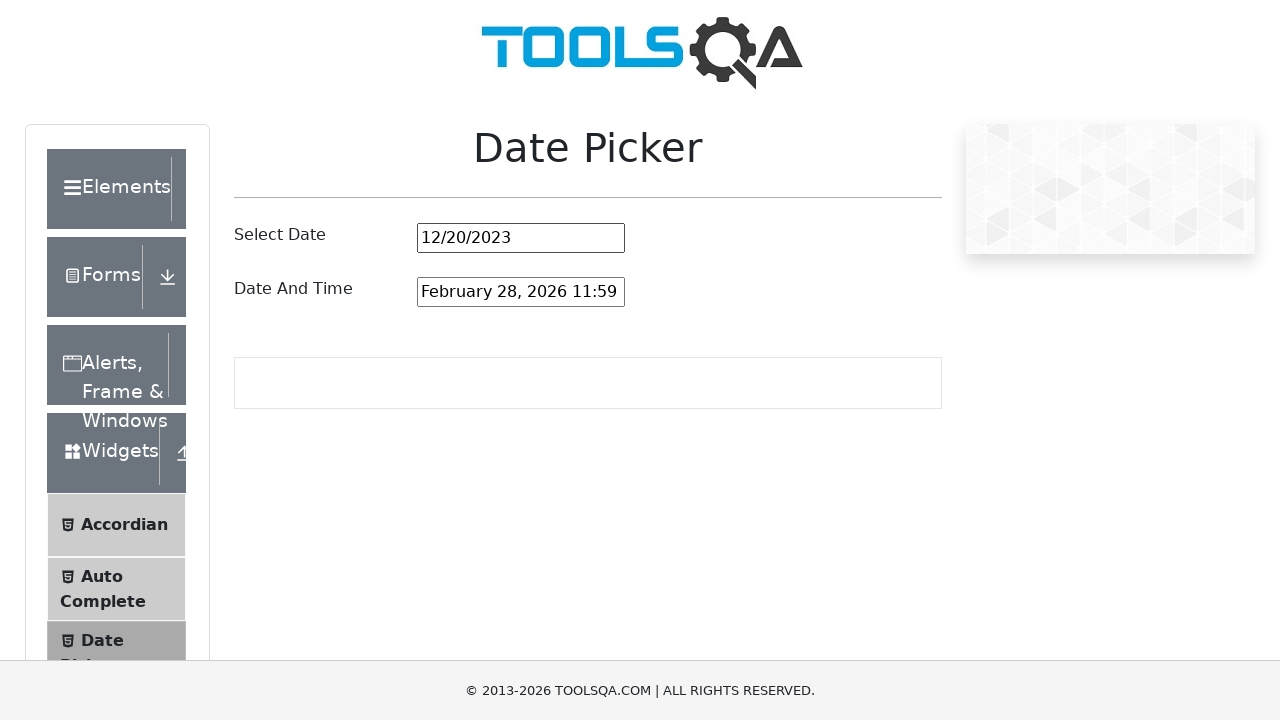